Tests login form validation by entering invalid credentials and verifying the error message appears

Starting URL: https://courses.ultimateqa.com/

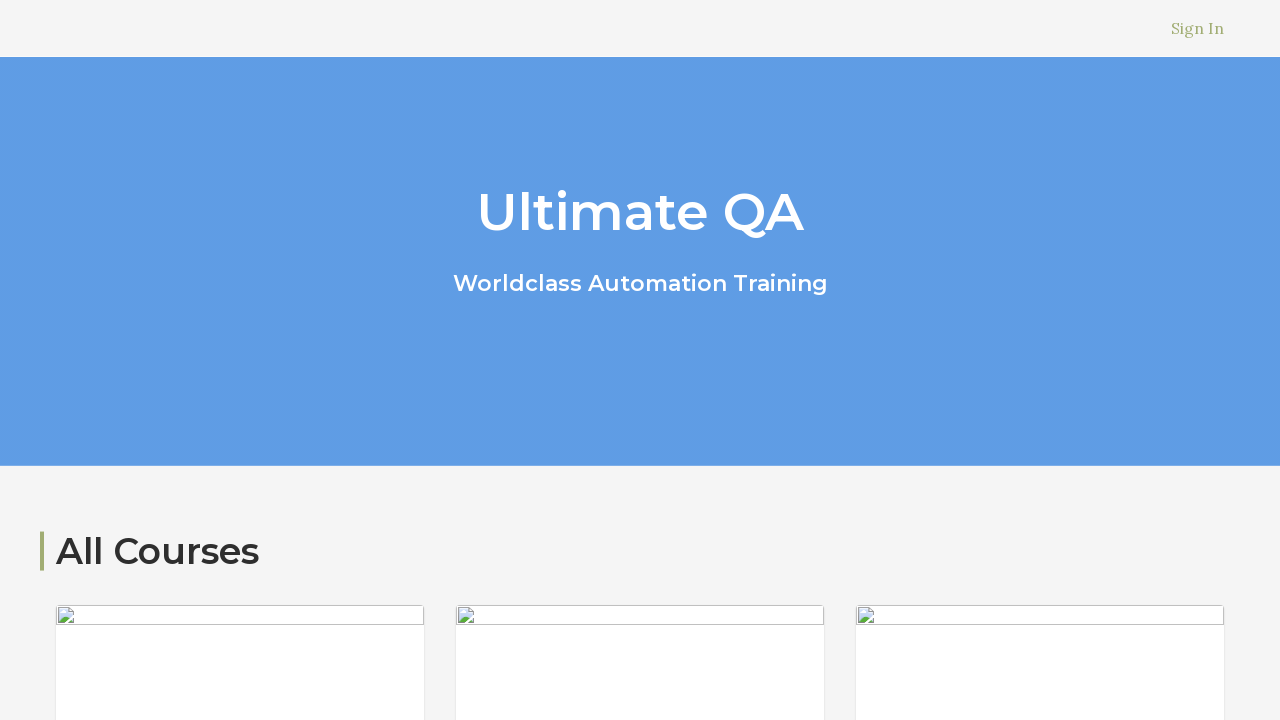

Clicked sign in link at (1198, 28) on a[href='/users/sign_in']
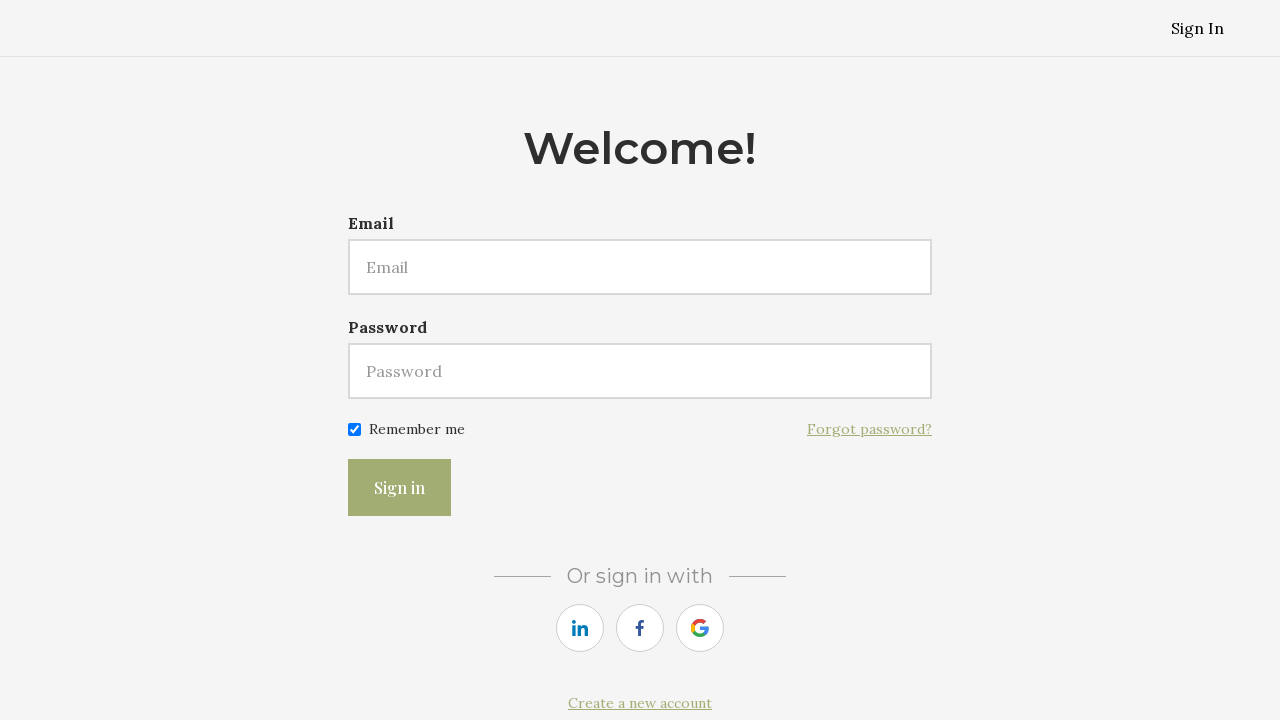

Filled email field with invalid credentials 'testuser456@invalid.com' on input#user\[email\]
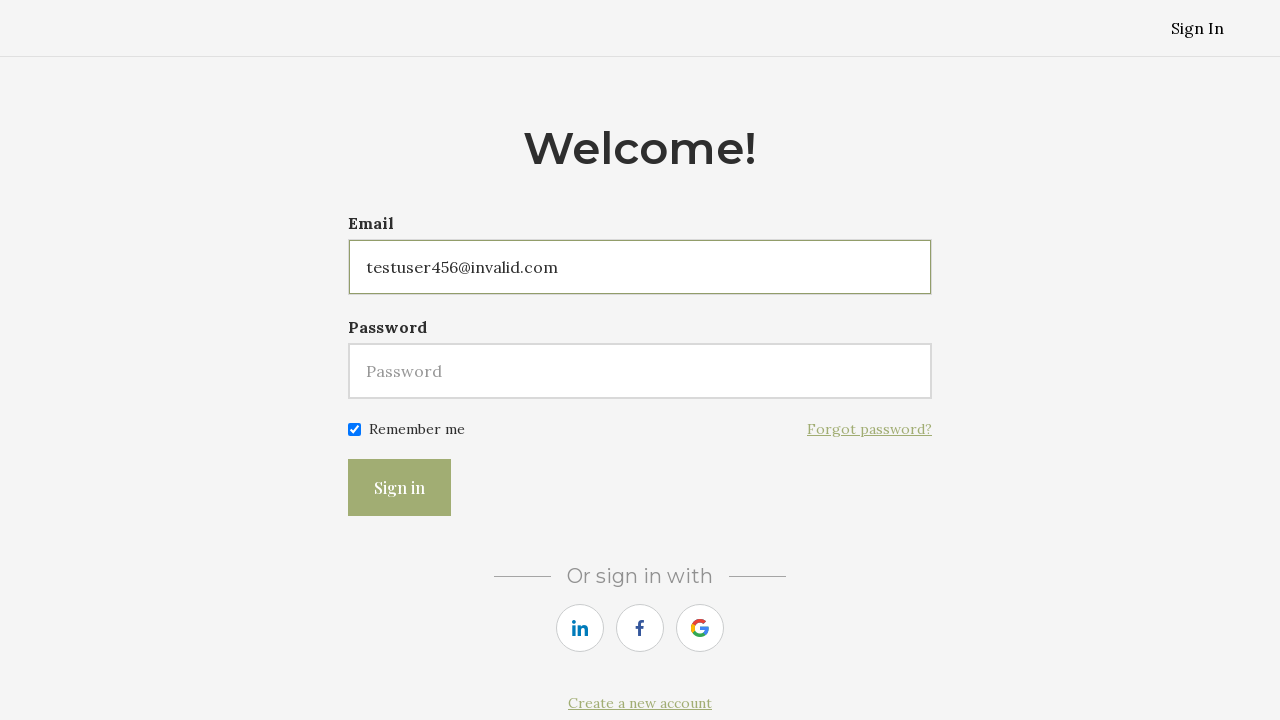

Filled password field with 'wrongpass123' on input[placeholder='Password']
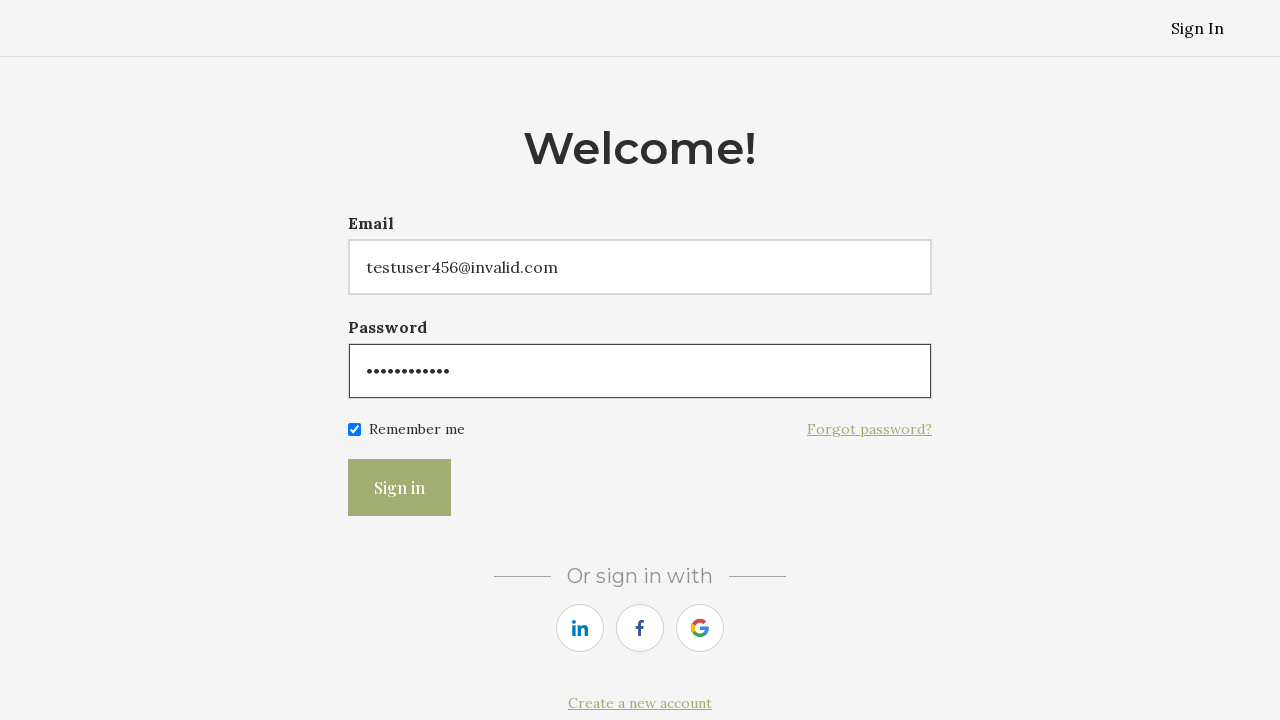

Clicked submit button to attempt login at (400, 488) on button.button.button-primary.g-recaptcha
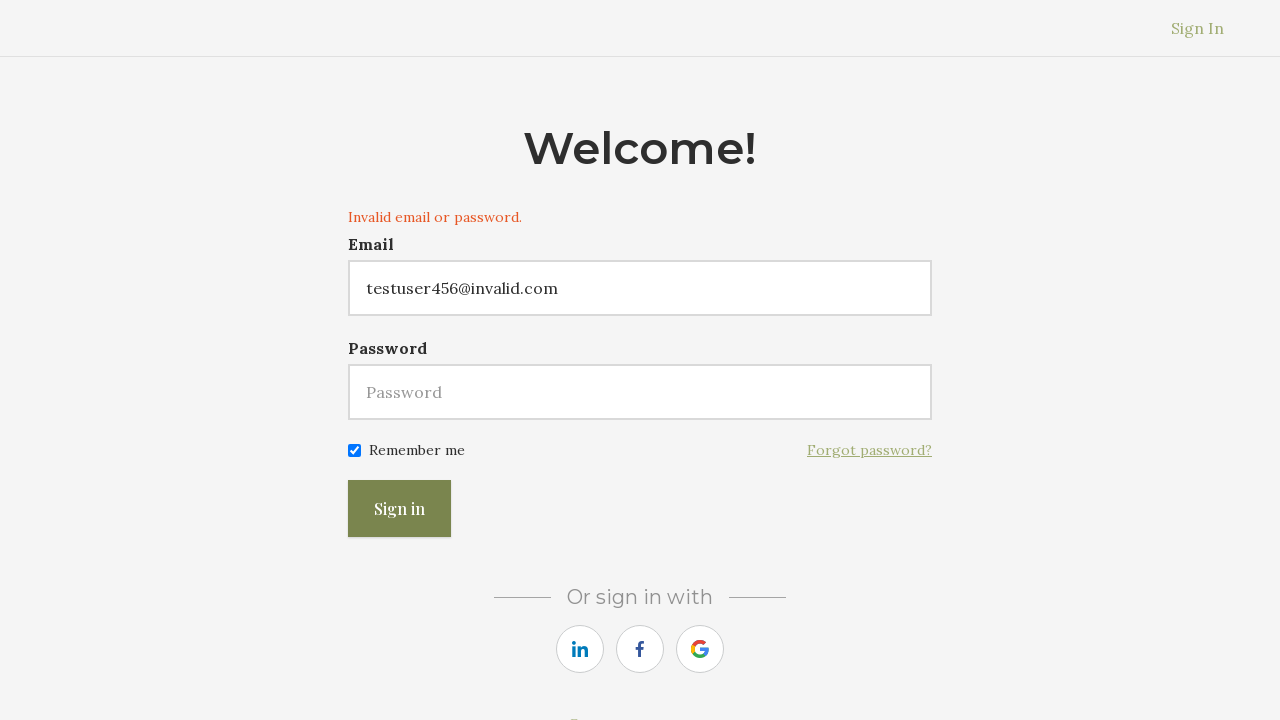

Error message appeared and validation confirmed
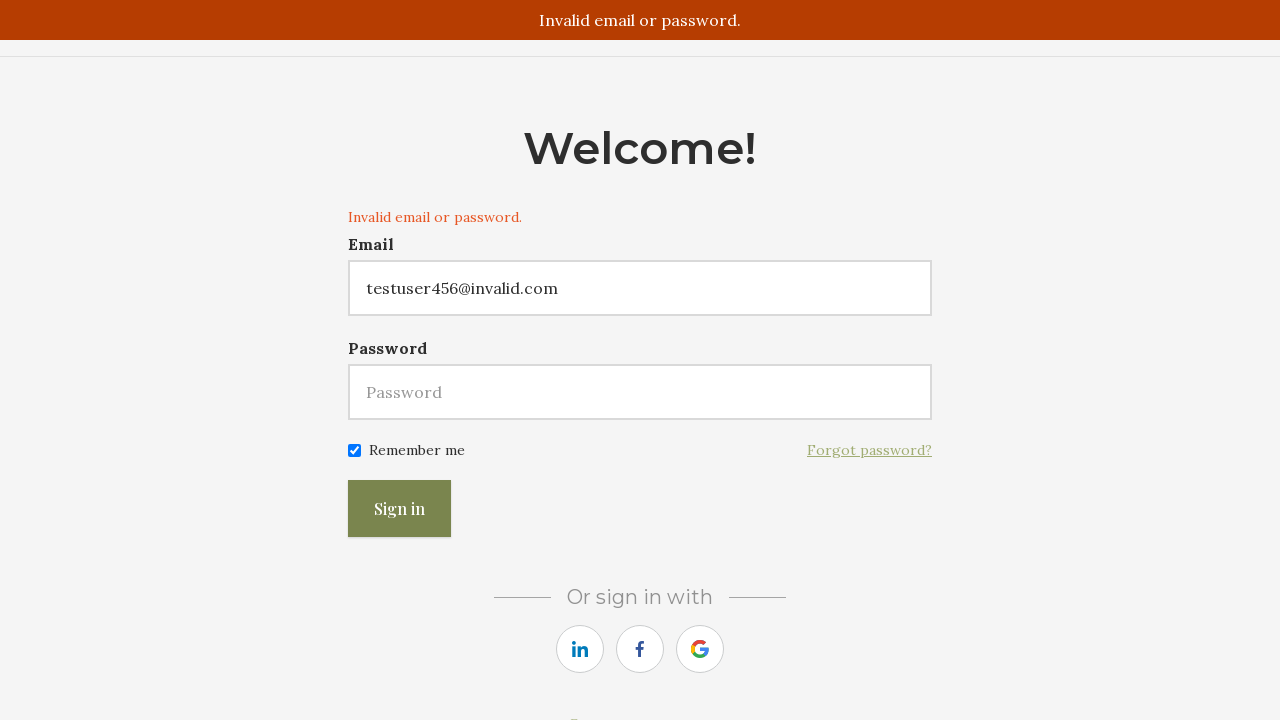

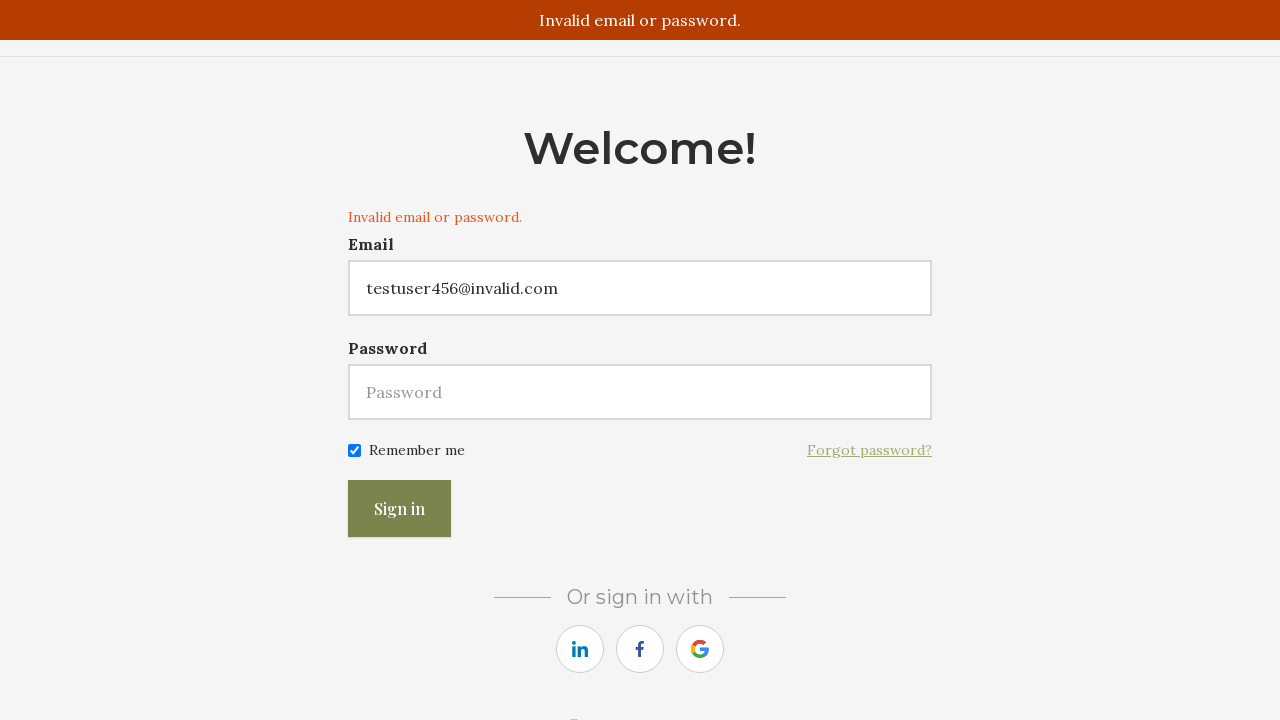